Navigates to a dropdown practice page and verifies that a specific element (second calendar) has an opacity style attribute of 0.5

Starting URL: https://rahulshettyacademy.com/dropdownsPractise/

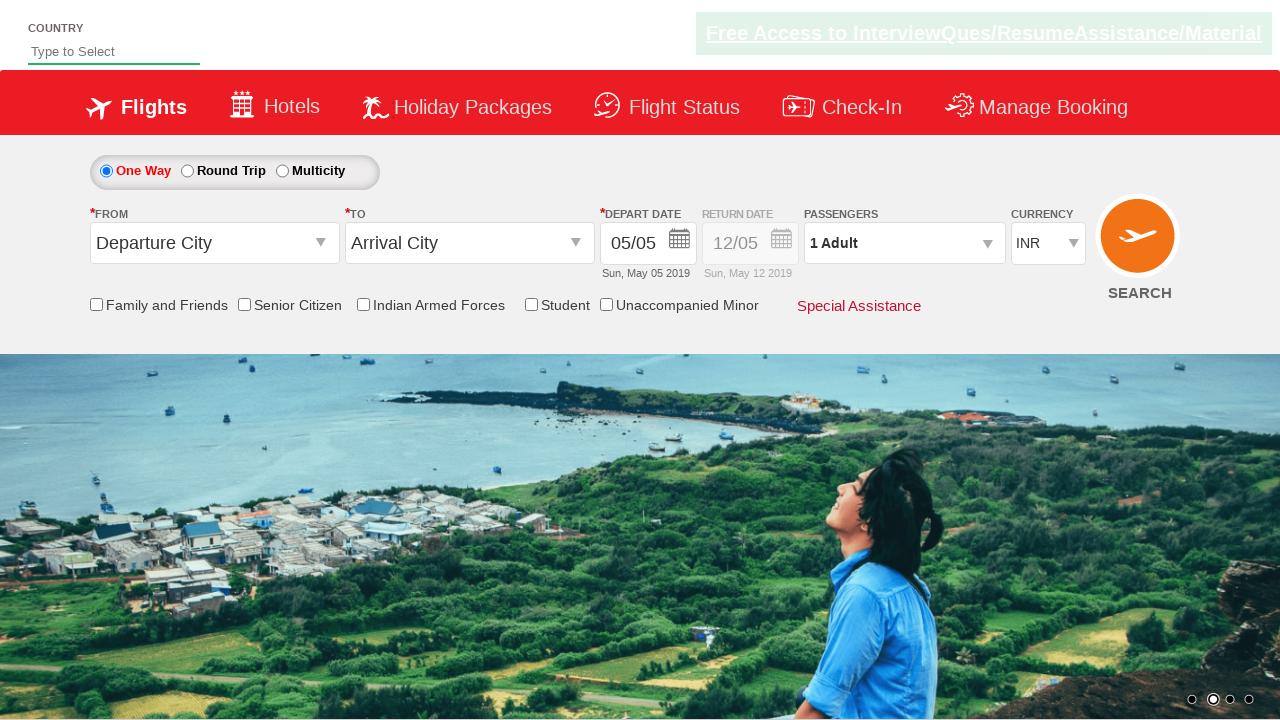

Navigated to dropdown practice page
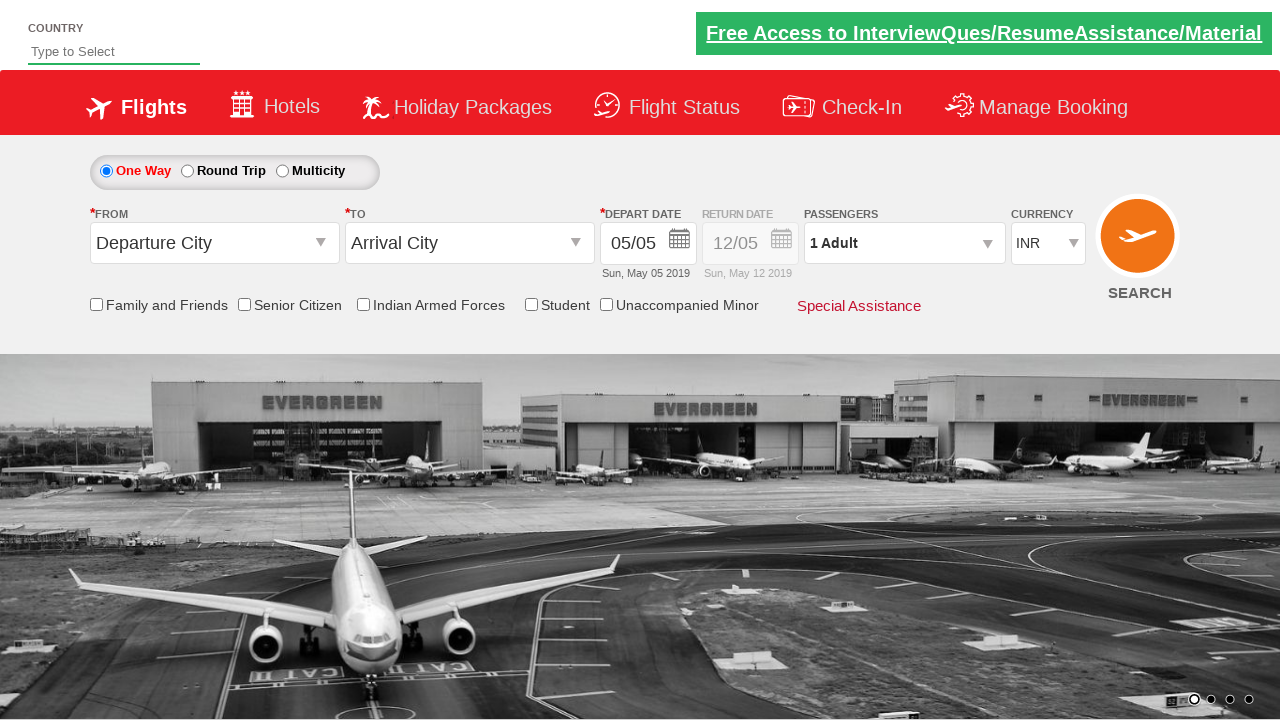

Located second calendar element by ID 'Div1'
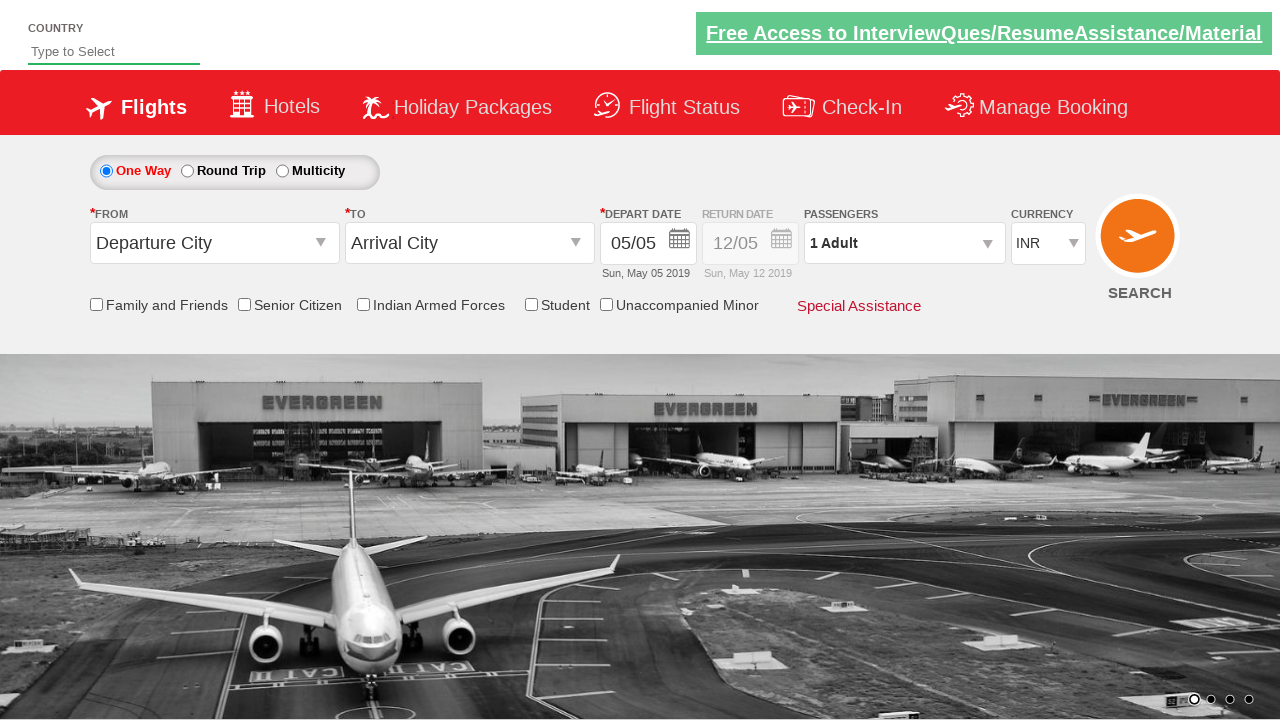

Retrieved style attribute: display: block; opacity: 0.5;
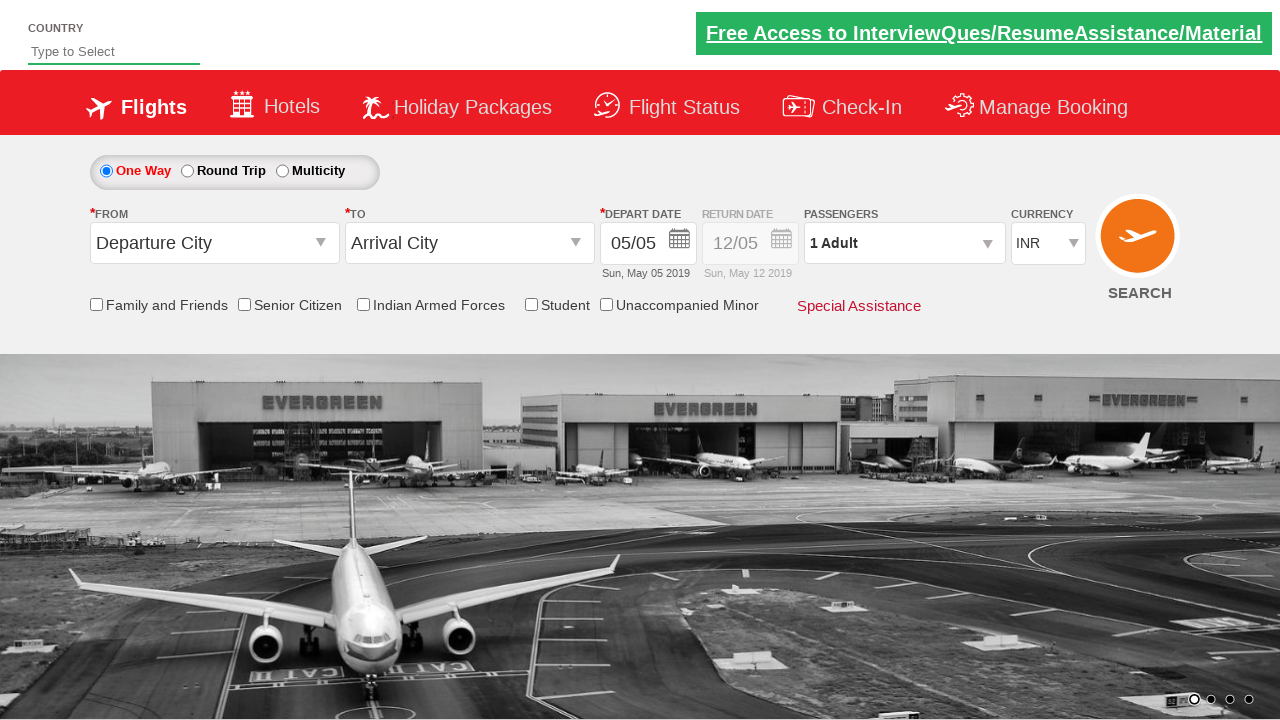

Verified that opacity style attribute contains 0.5
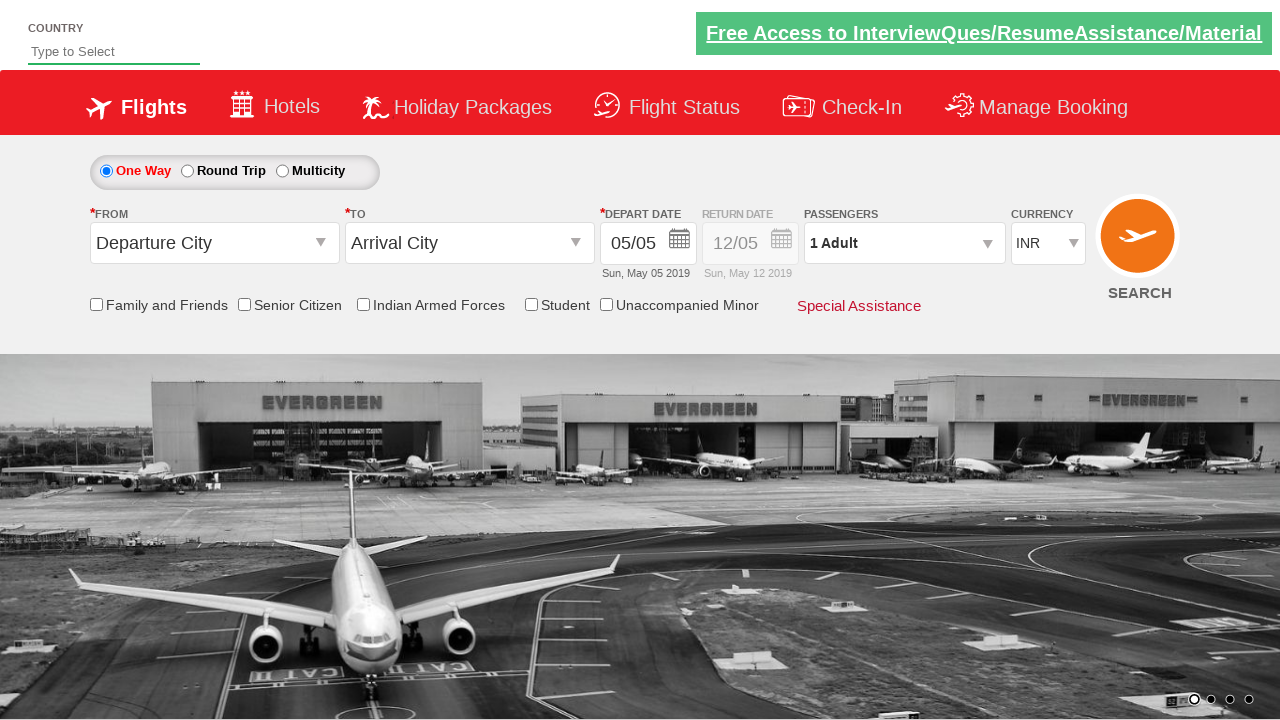

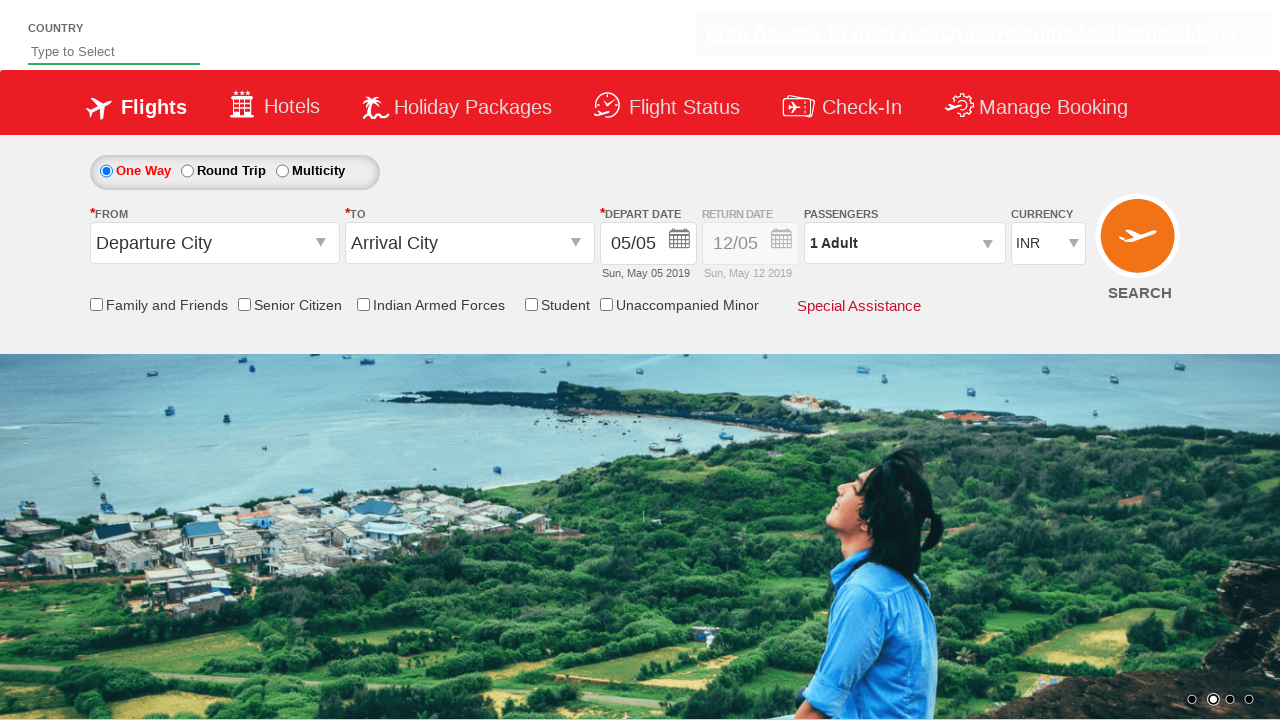